Tests navigation to the brands page on Nykaa website by clicking the brands link in the navigation menu

Starting URL: https://www.nykaa.com/

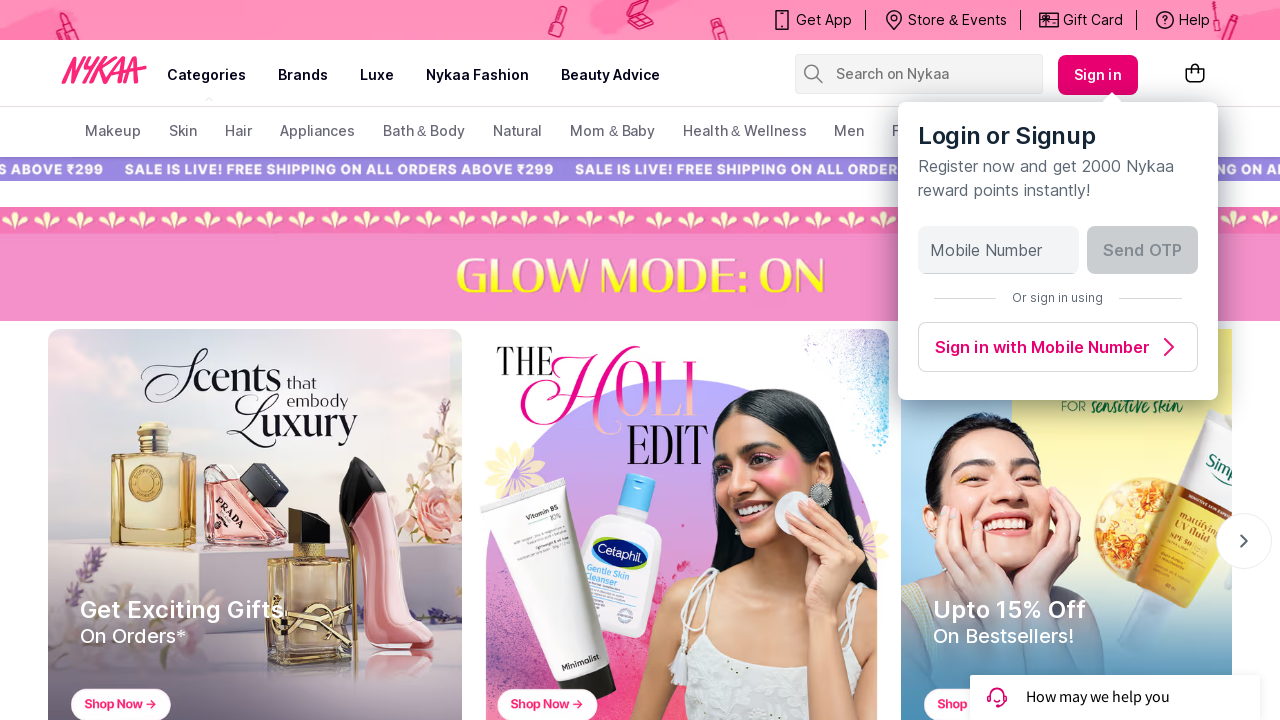

Clicked on 'brands' link in the navigation menu at (303, 75) on a:text('brands')
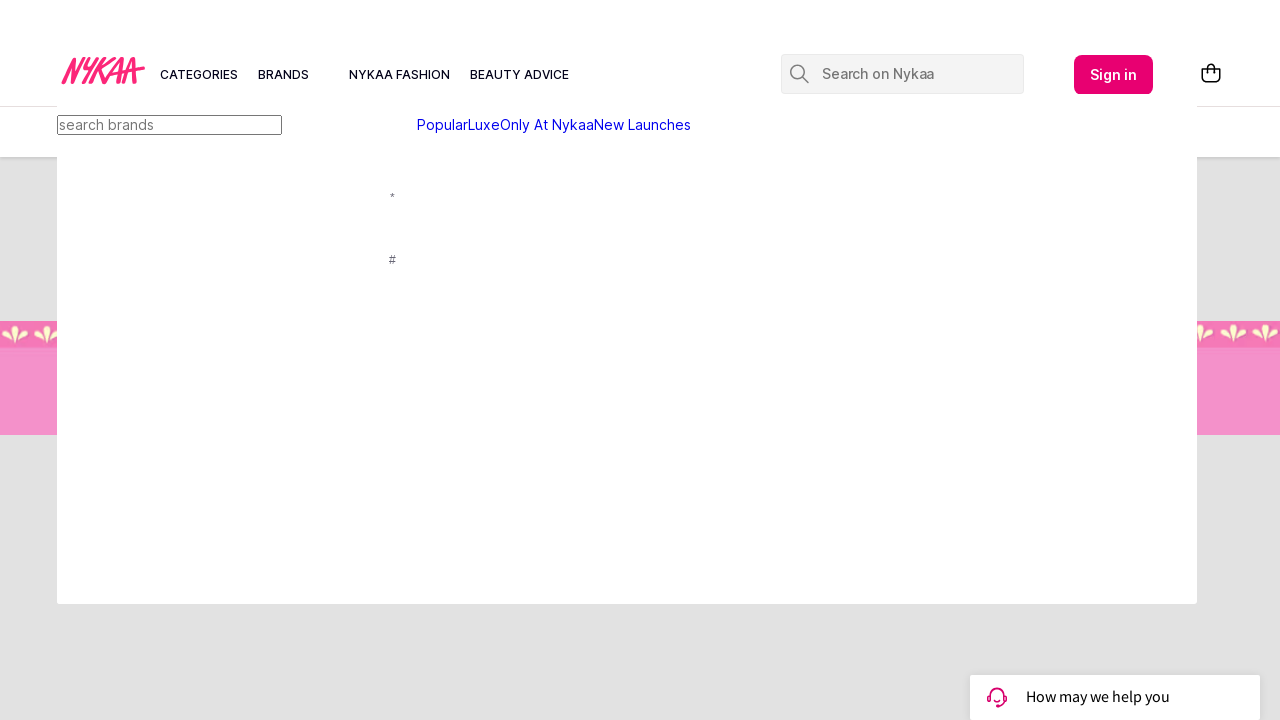

Waited for brands page to load completely
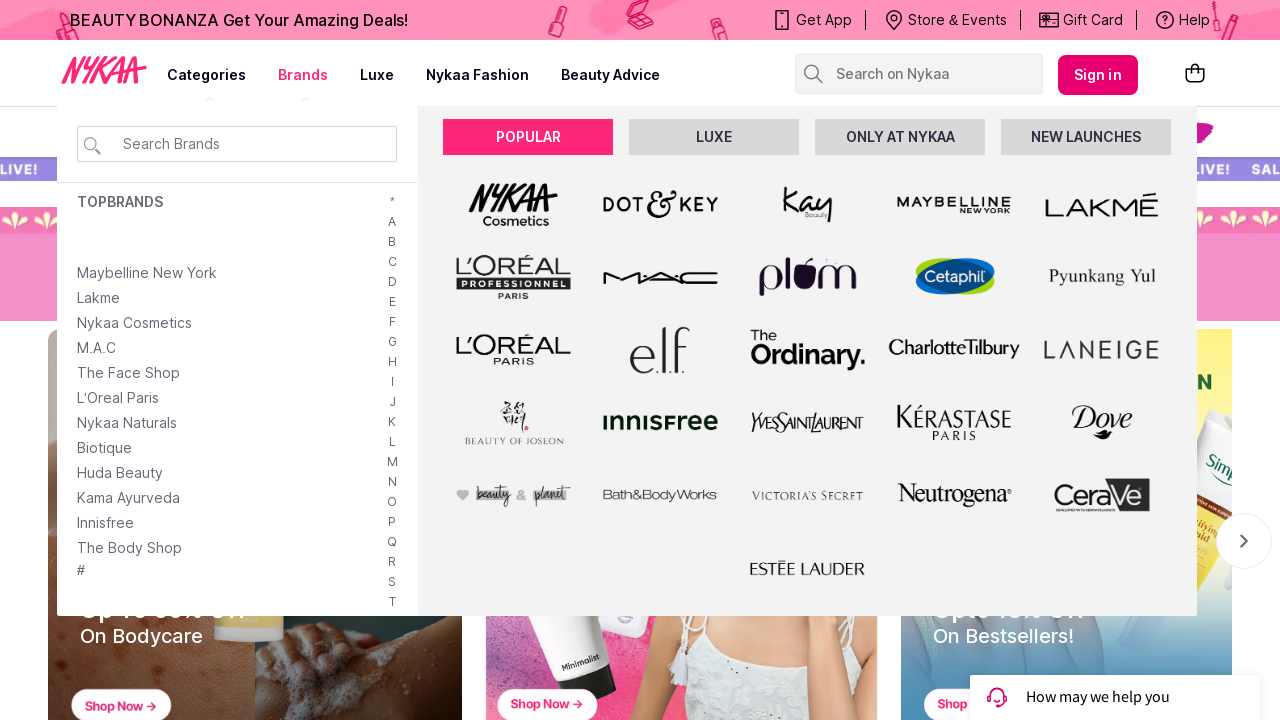

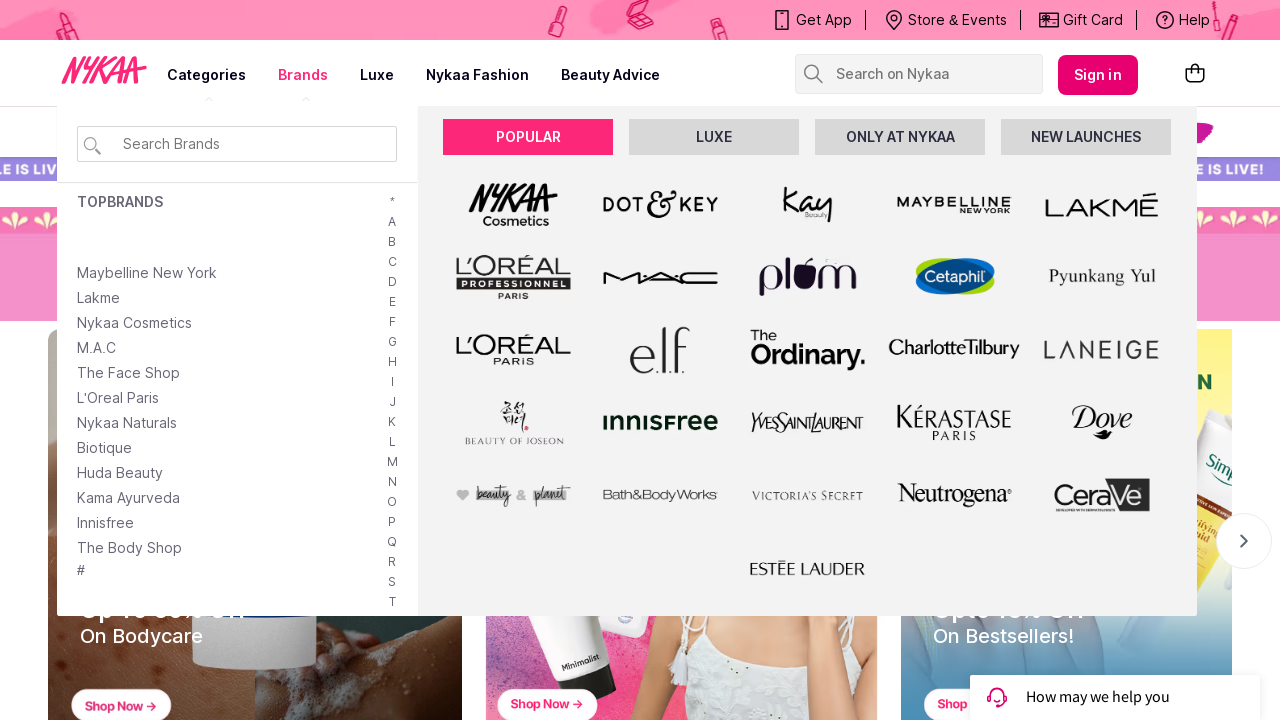